Tests JavaScript confirmation alert handling by clicking a button to trigger an alert, accepting it, and verifying the result message displays correctly on the page.

Starting URL: http://the-internet.herokuapp.com/javascript_alerts

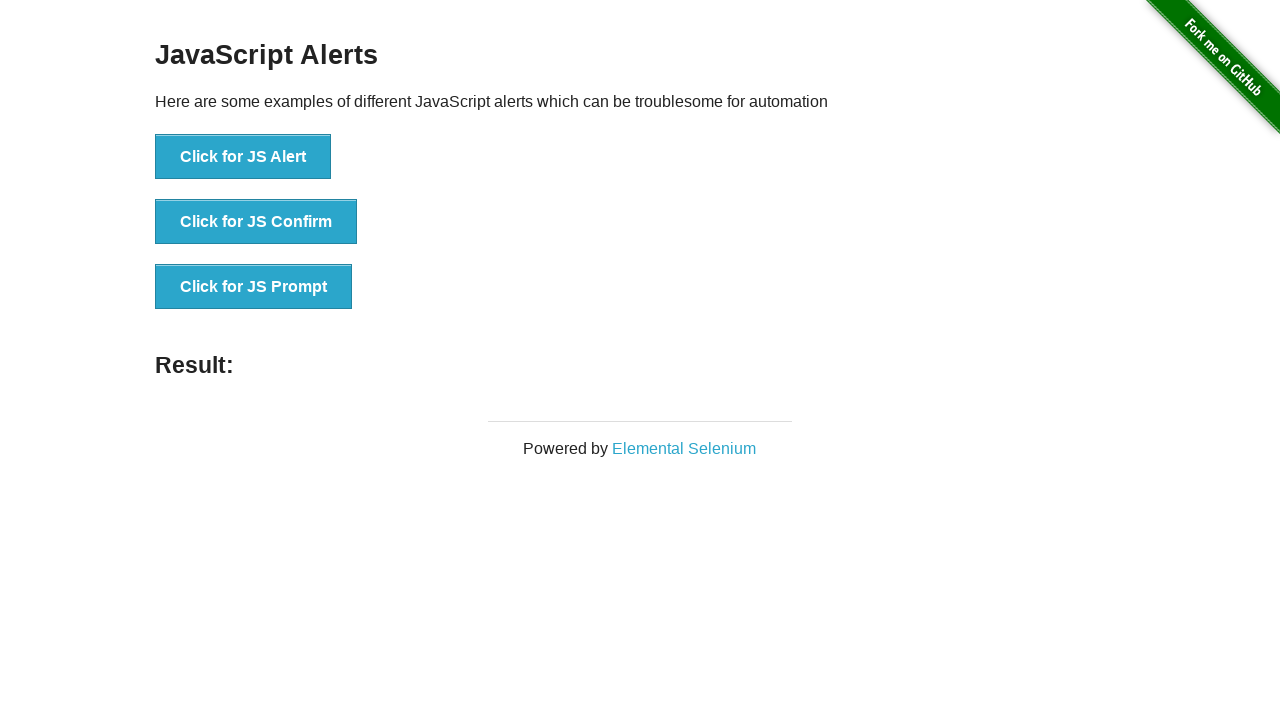

Clicked the second button to trigger JavaScript confirmation alert at (256, 222) on ul > li:nth-child(2) > button
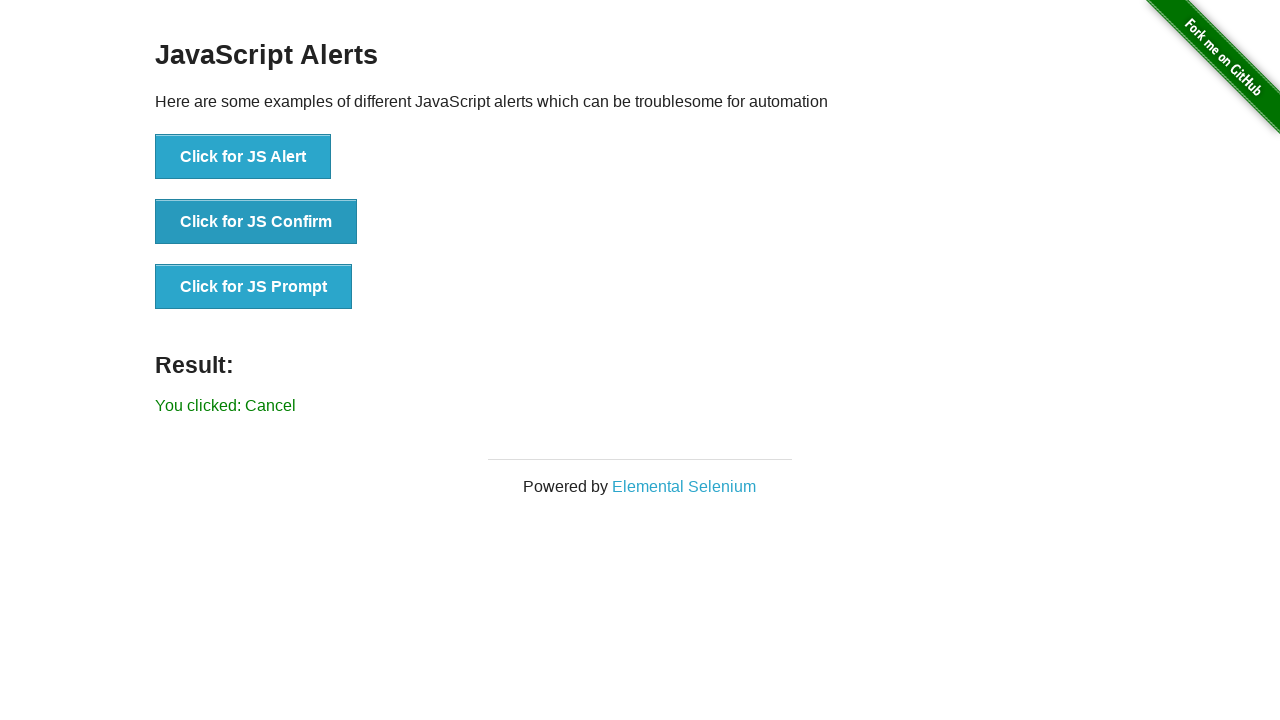

Set up dialog handler to accept confirmation alerts
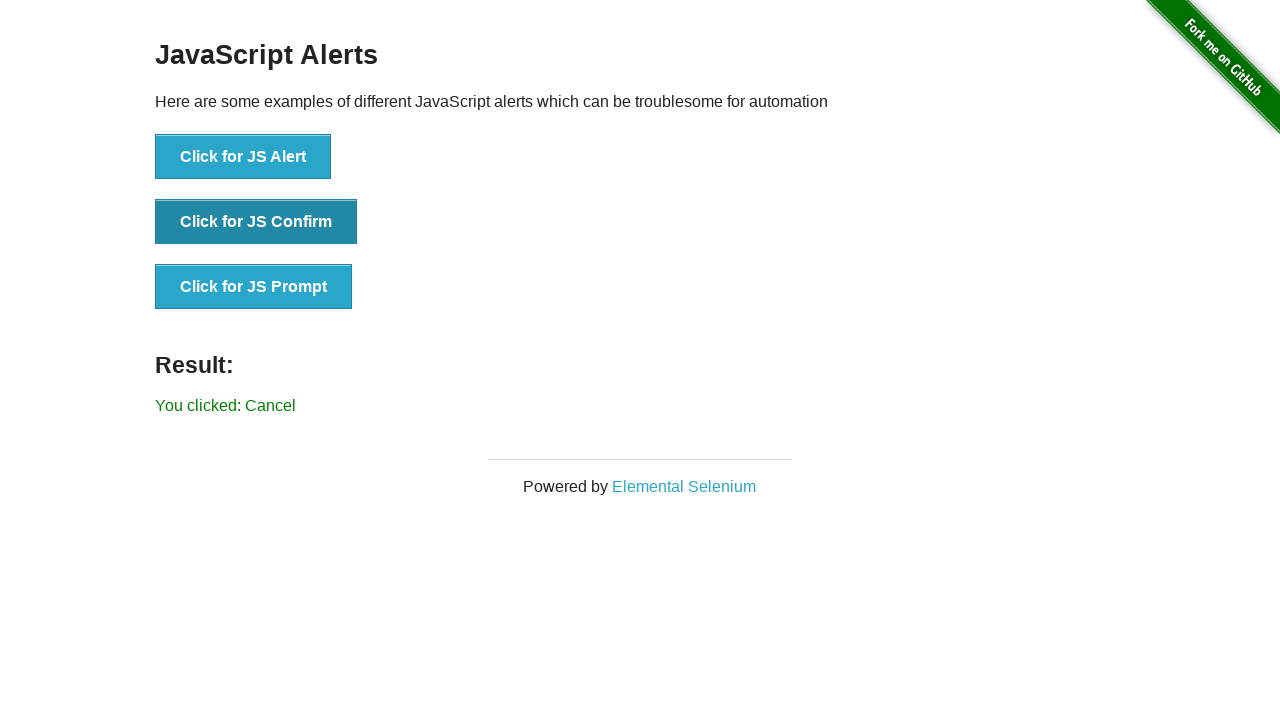

Clicked the second button again to trigger alert with handler active at (256, 222) on ul > li:nth-child(2) > button
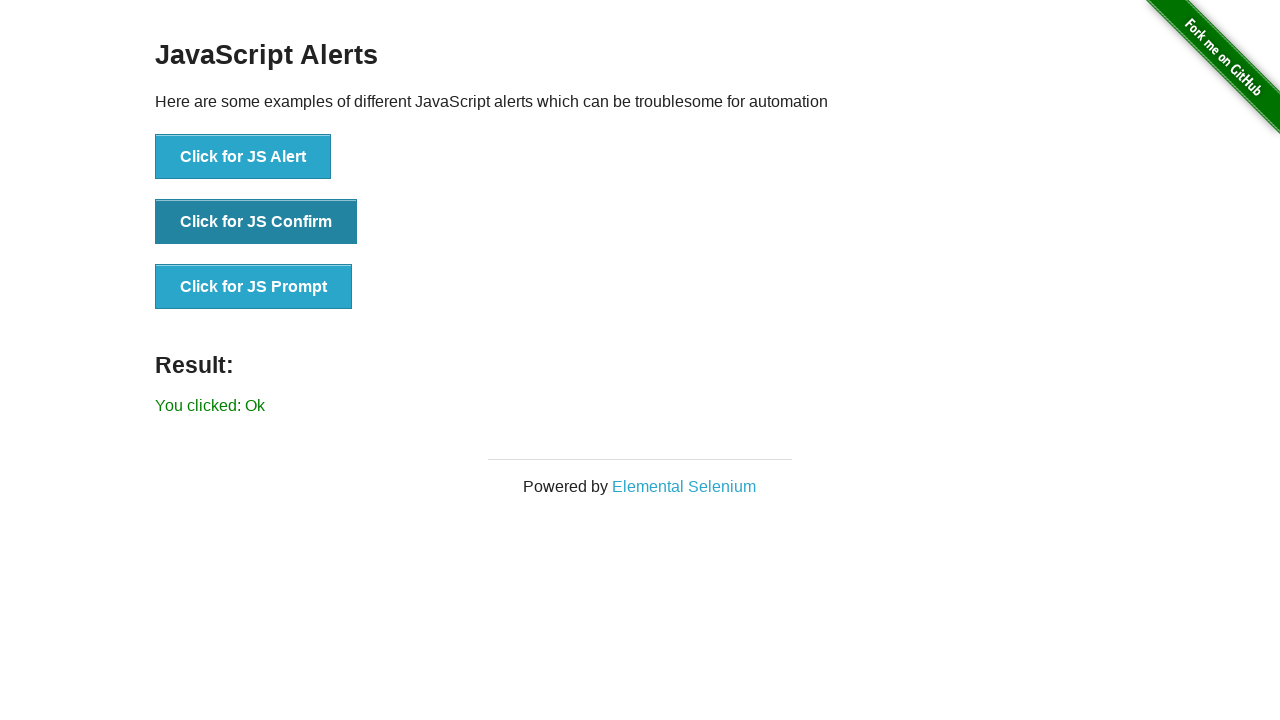

Result message element loaded on page
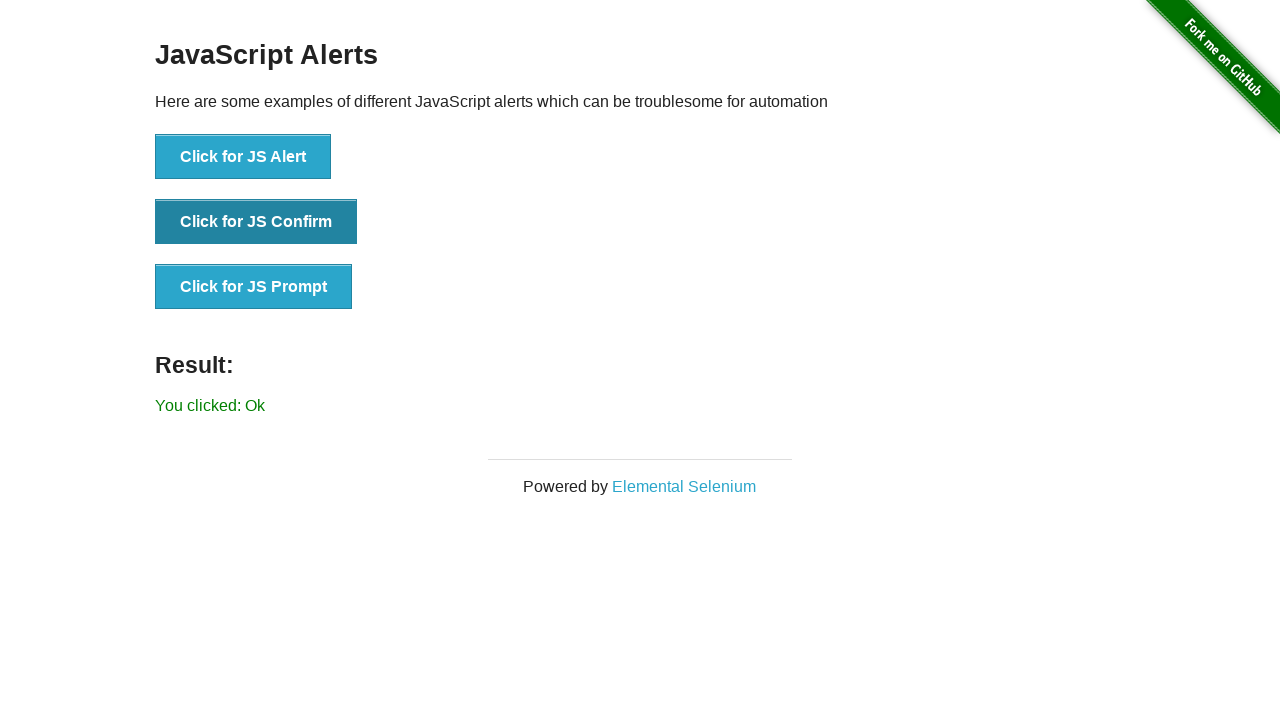

Retrieved result message text content
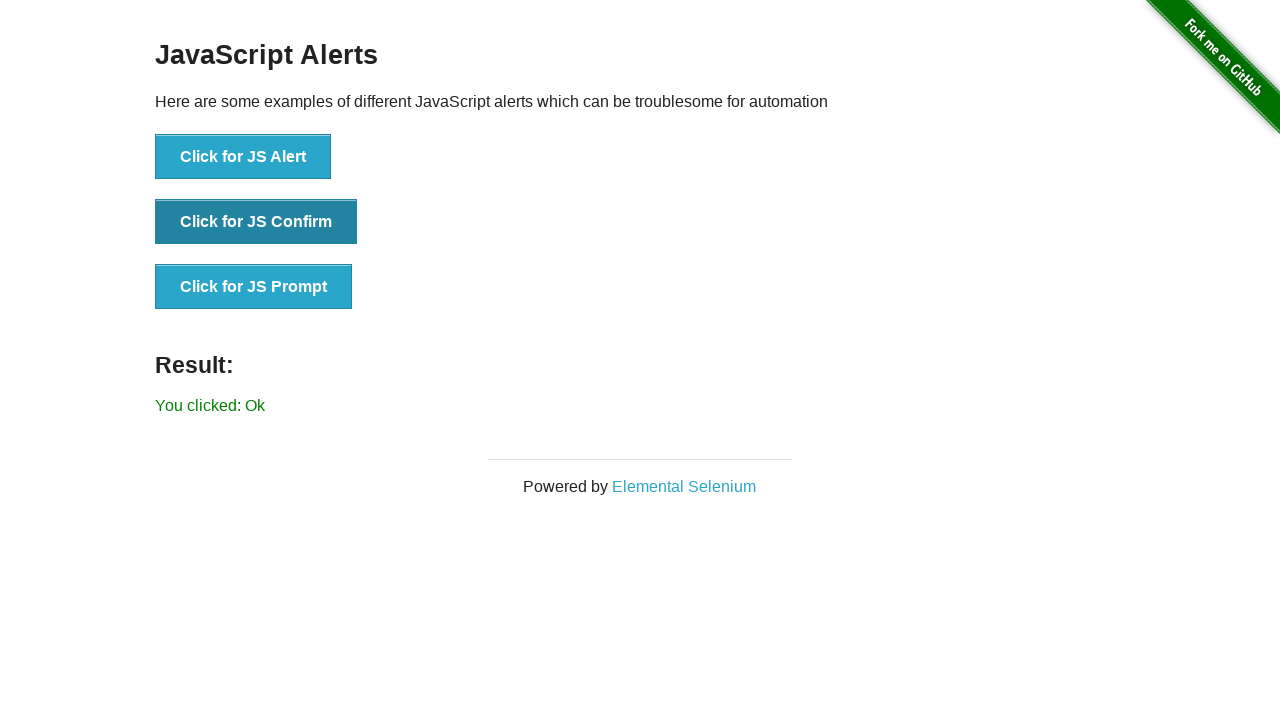

Verified result message displays 'You clicked: Ok'
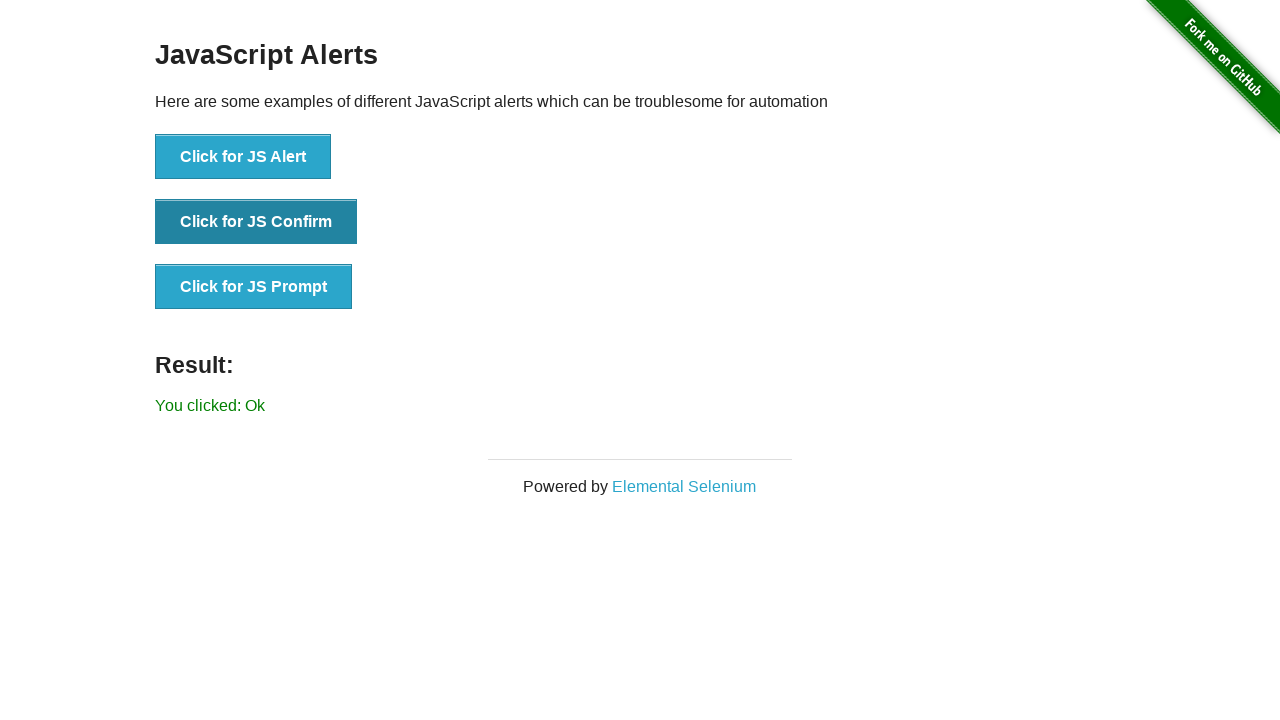

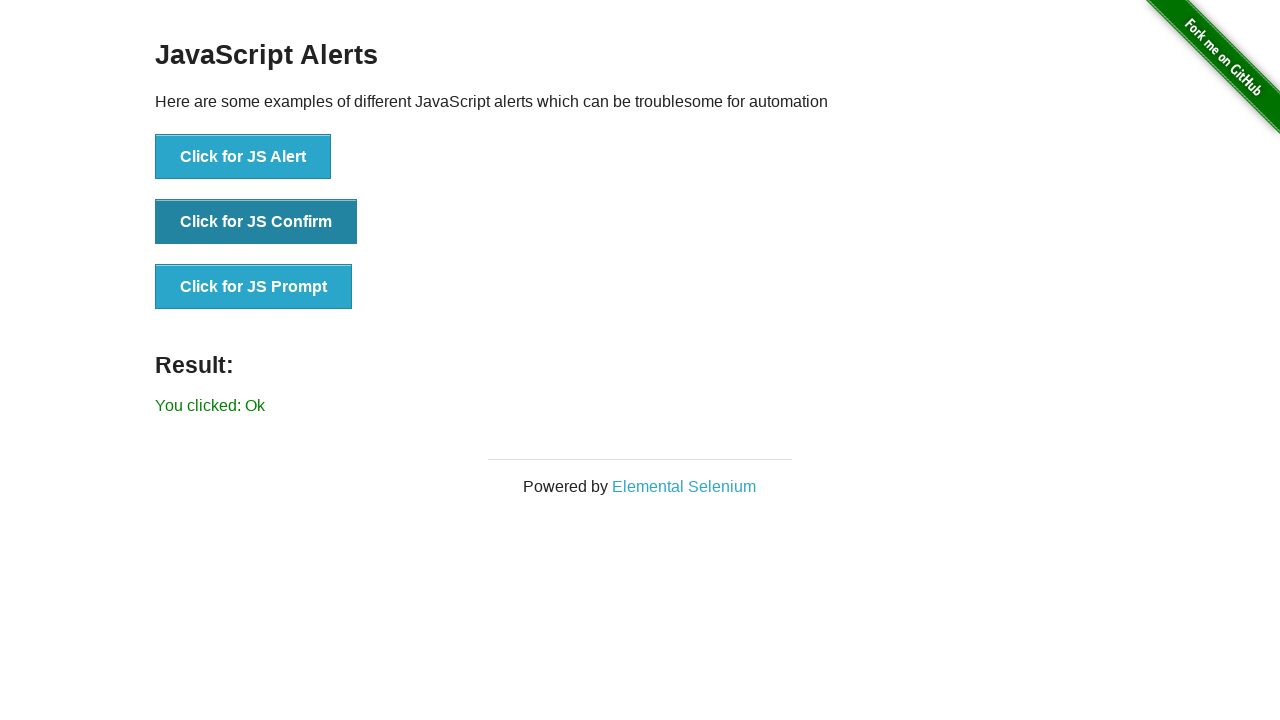